Tests dropdown functionality by selecting a currency option from a dropdown menu

Starting URL: https://rahulshettyacademy.com/dropdownsPractise/

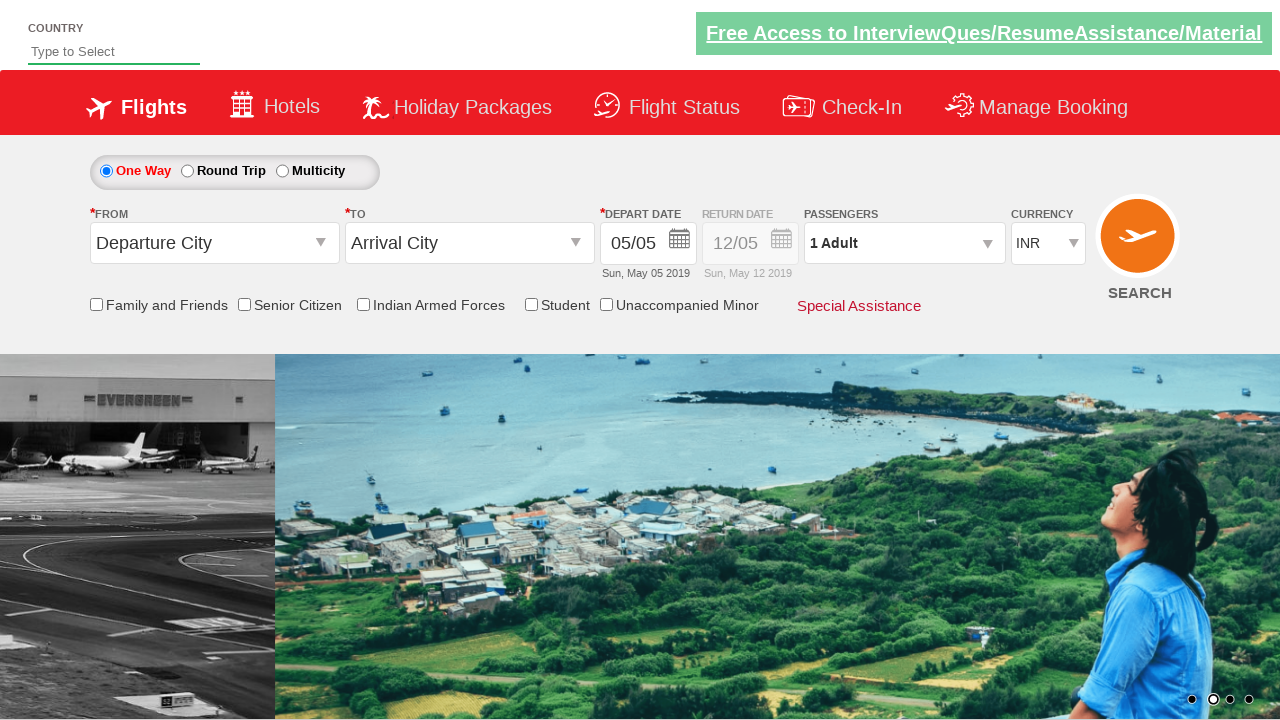

Navigated to dropdowns practice page
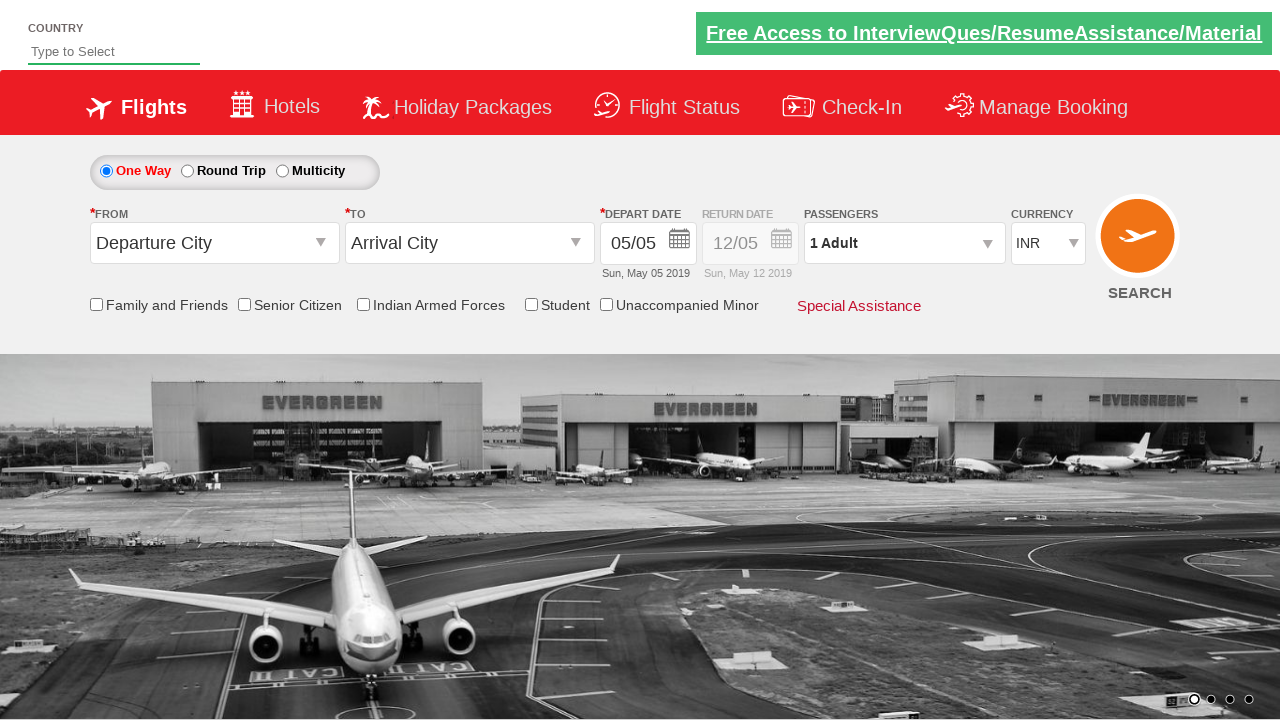

Selected USD currency from dropdown by index 3 on #ctl00_mainContent_DropDownListCurrency
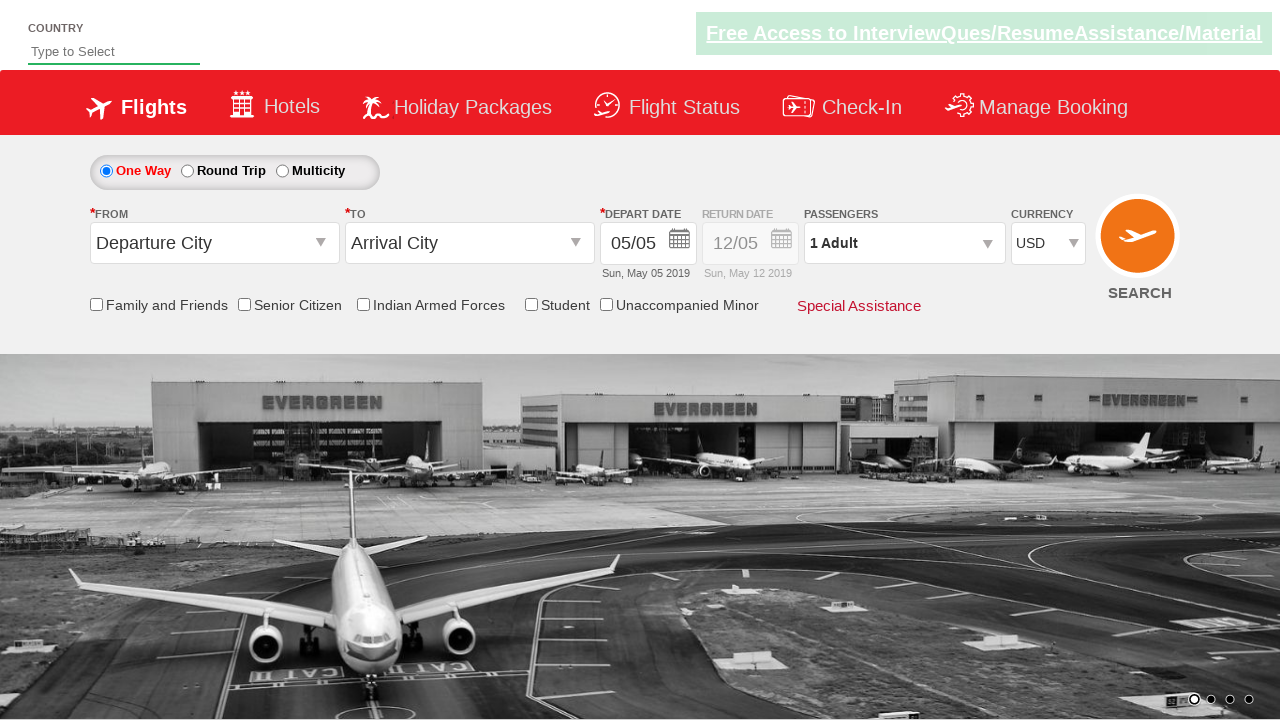

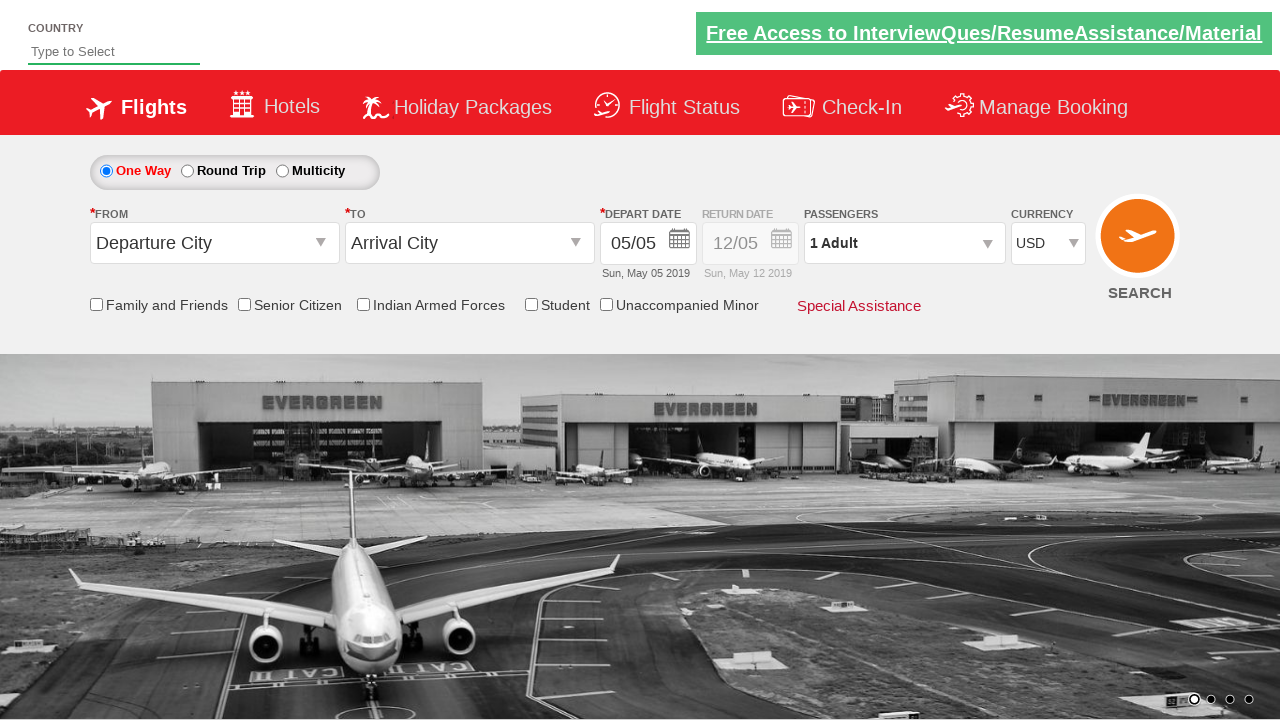